Tests form submission by reading a hidden value from an element attribute, calculating a mathematical result, filling in the answer, selecting checkbox and radio options, and submitting the form.

Starting URL: http://suninjuly.github.io/get_attribute.html

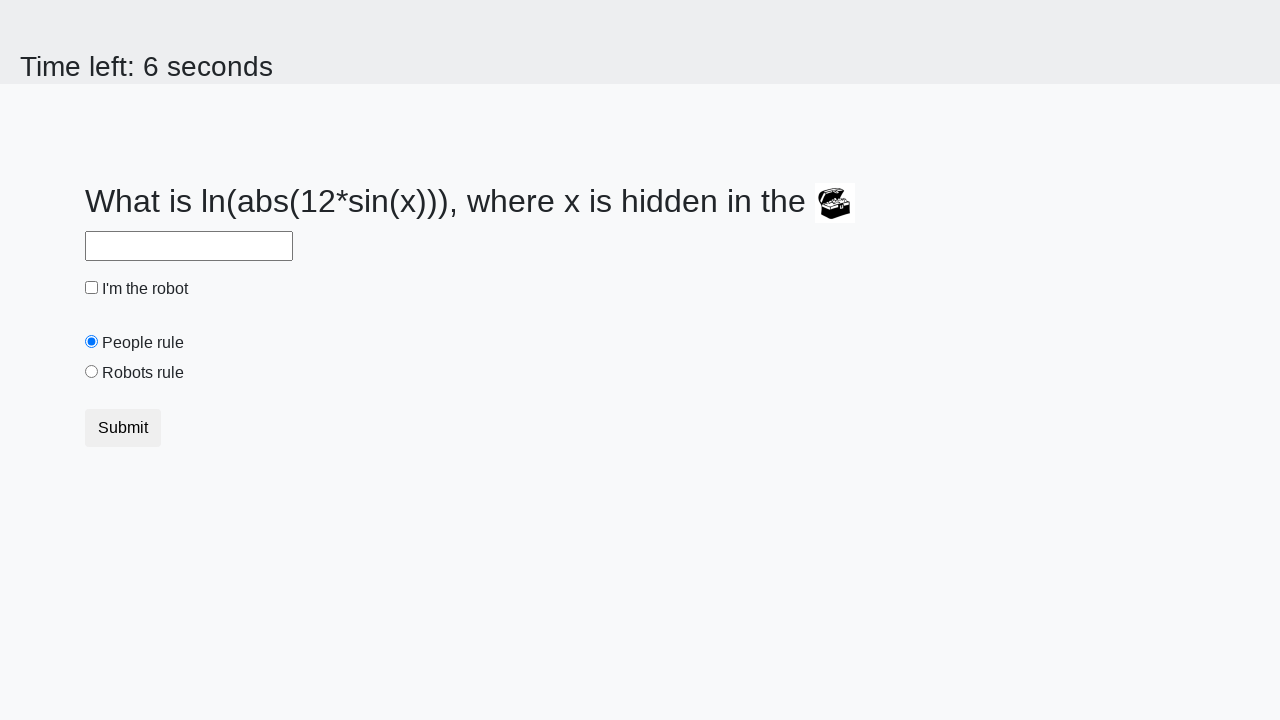

Located treasure element with hidden value
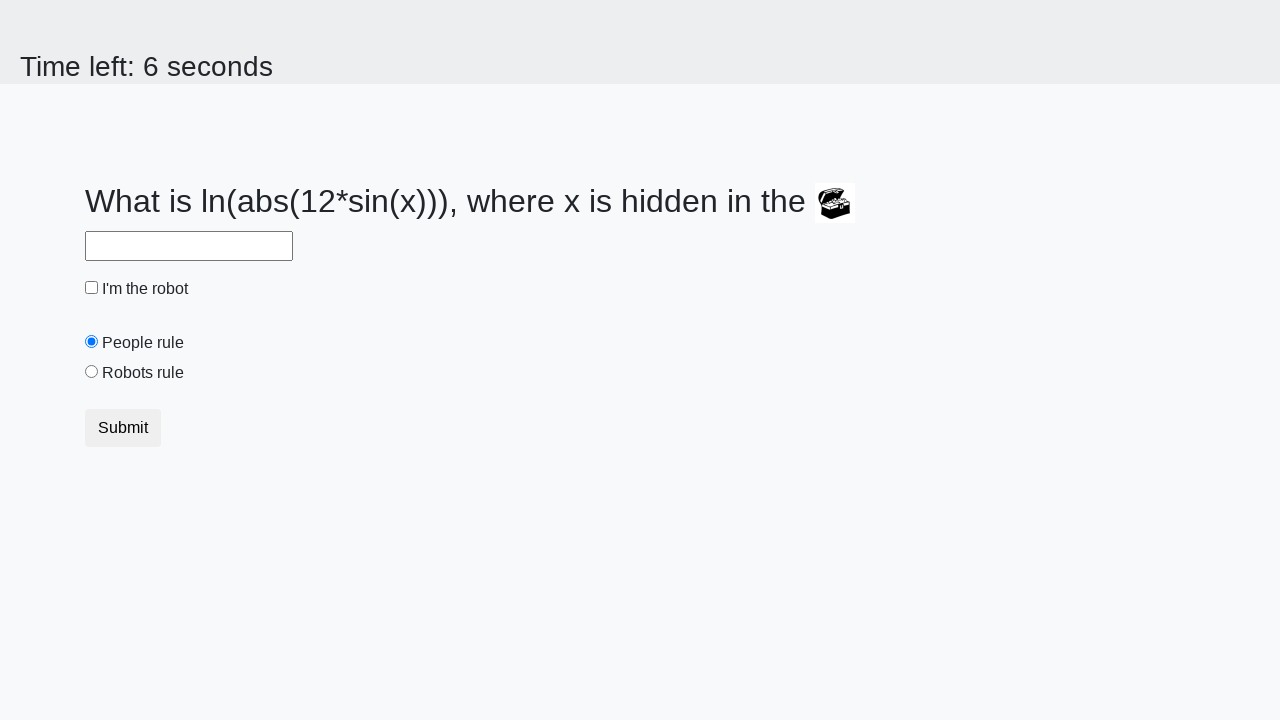

Retrieved valuex attribute from treasure element: 172
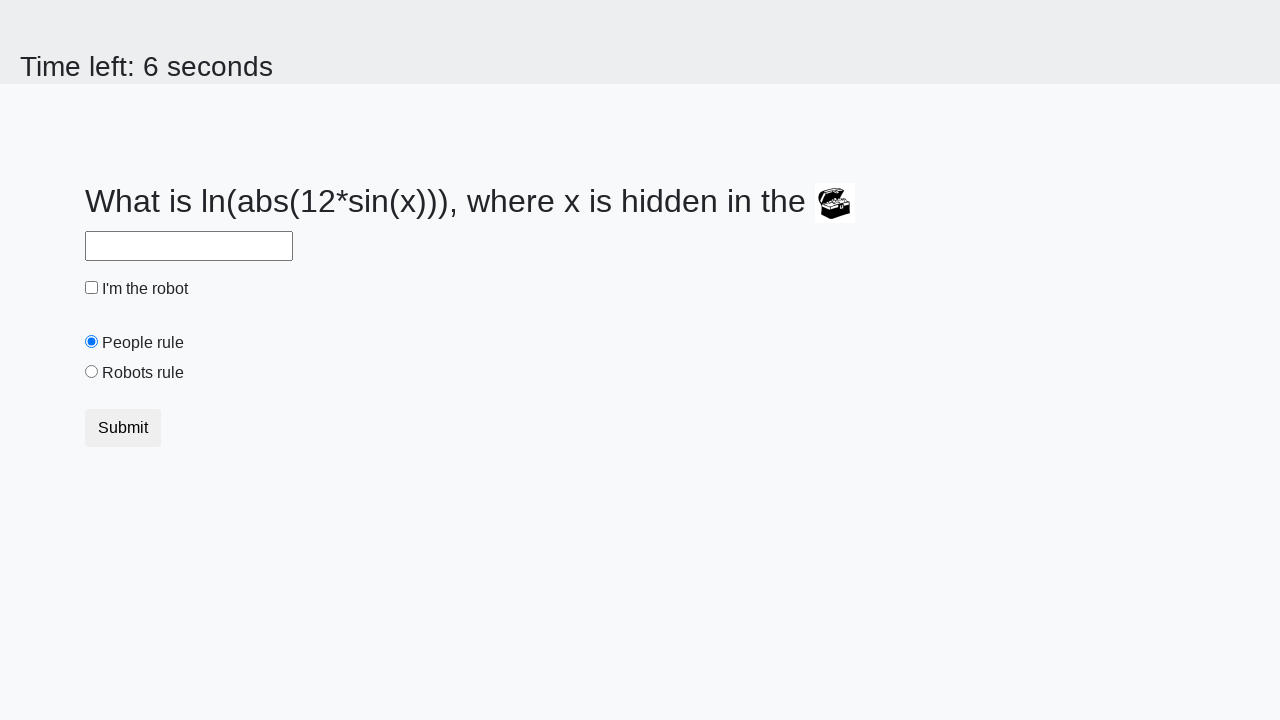

Calculated mathematical result: 2.1405260203562335
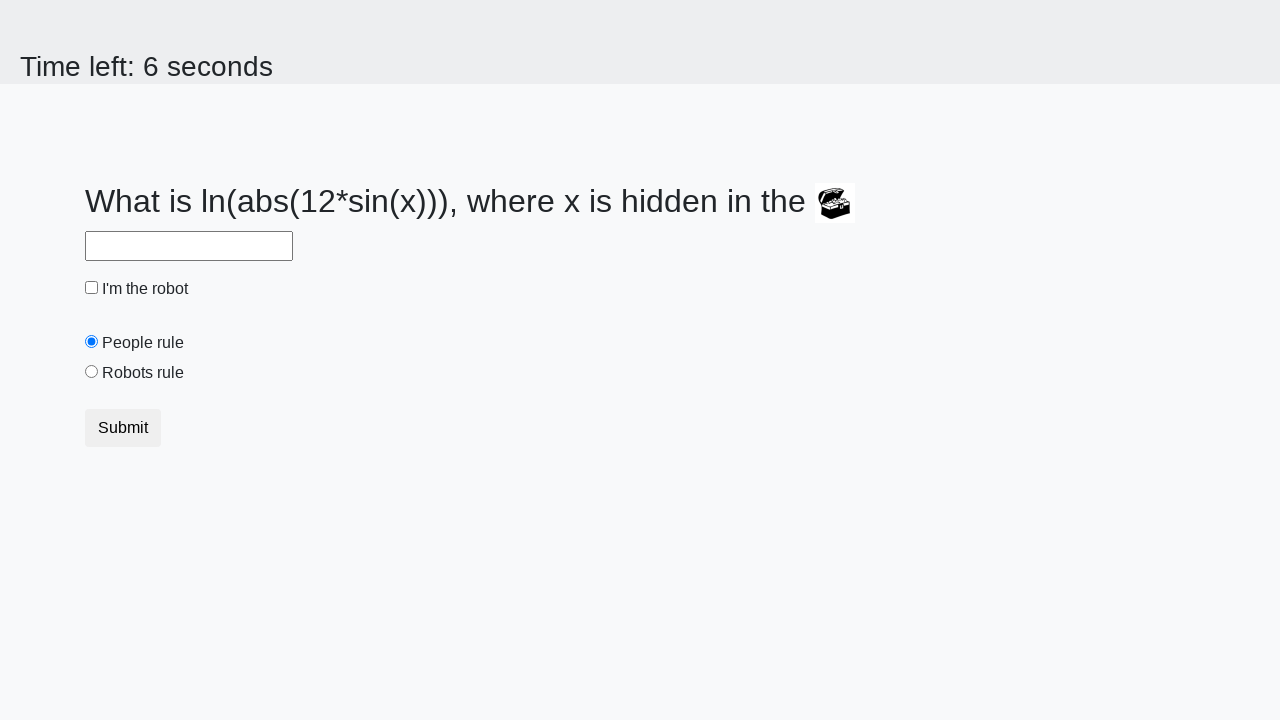

Filled answer field with calculated value: 2.1405260203562335 on #answer
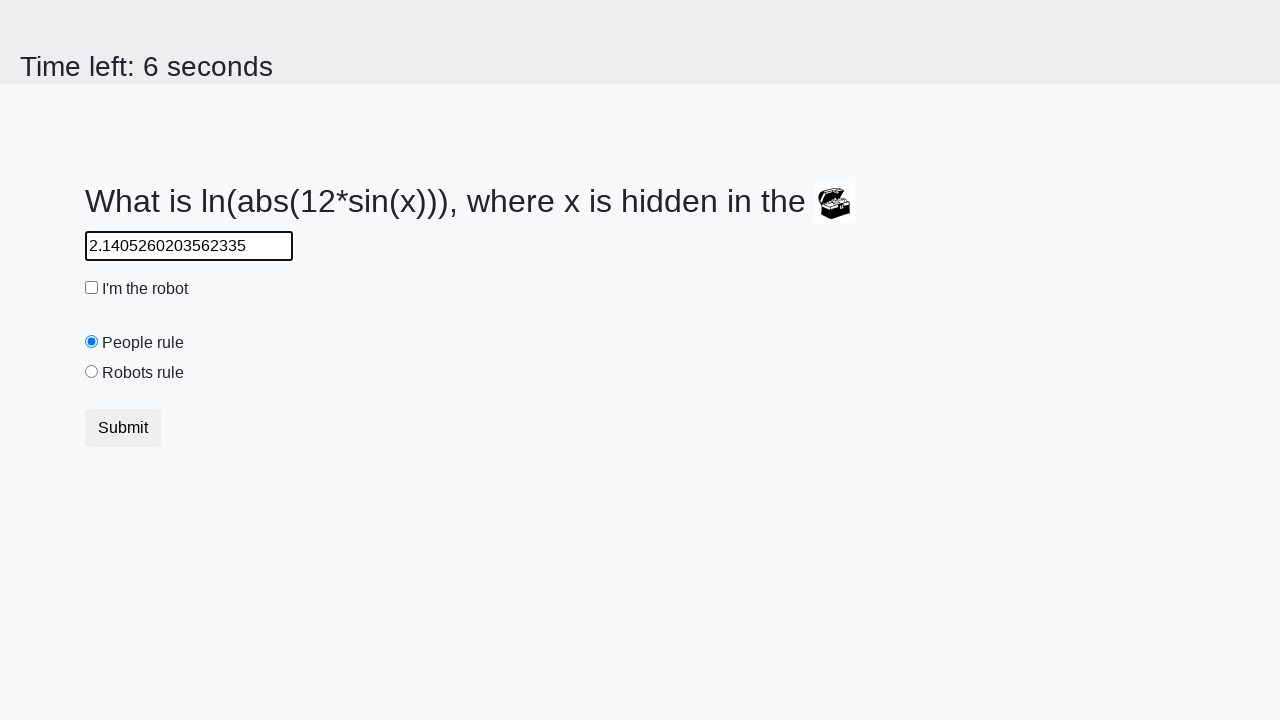

Checked the robot checkbox at (92, 288) on #robotCheckbox
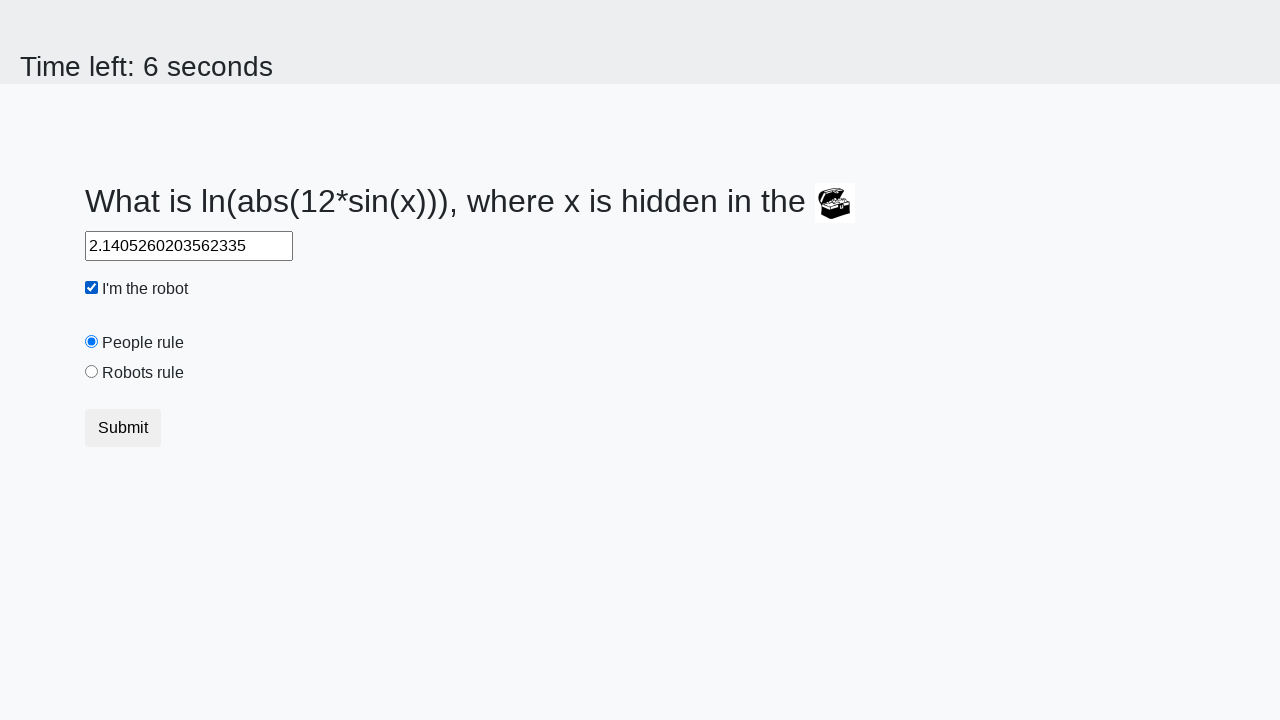

Selected the robots rule radio button at (92, 372) on #robotsRule
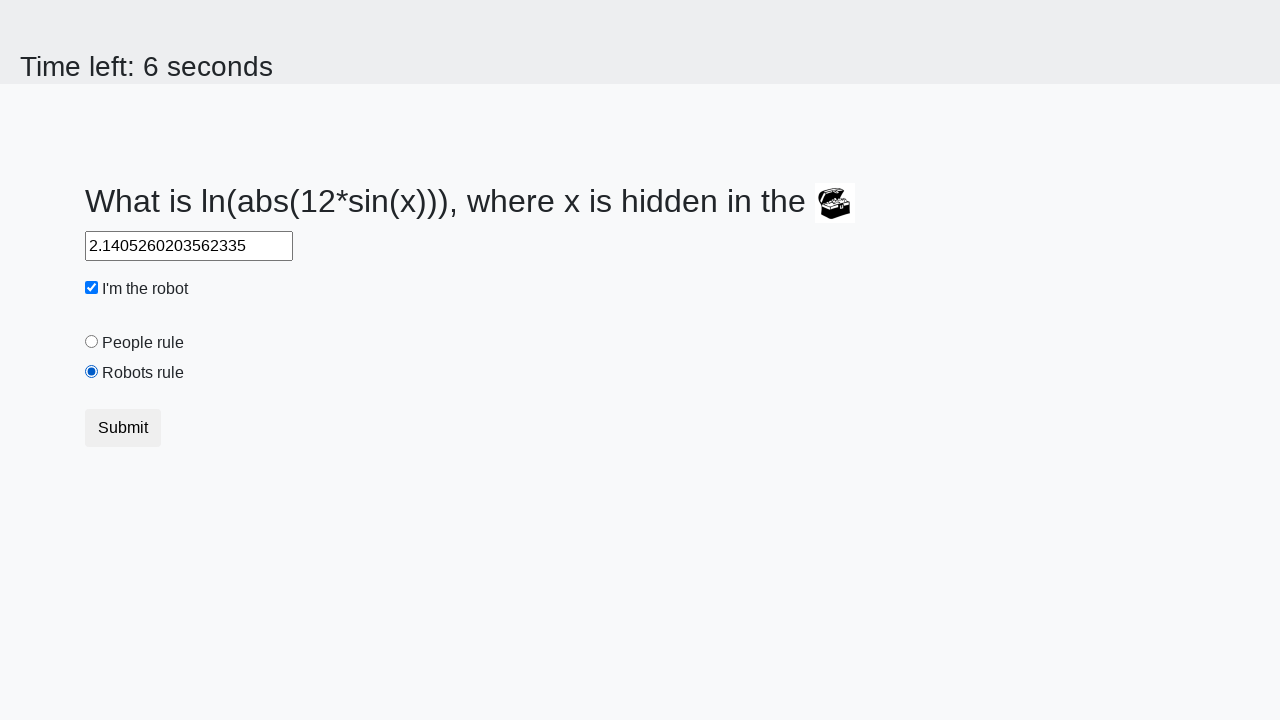

Clicked submit button to submit form at (123, 428) on .btn
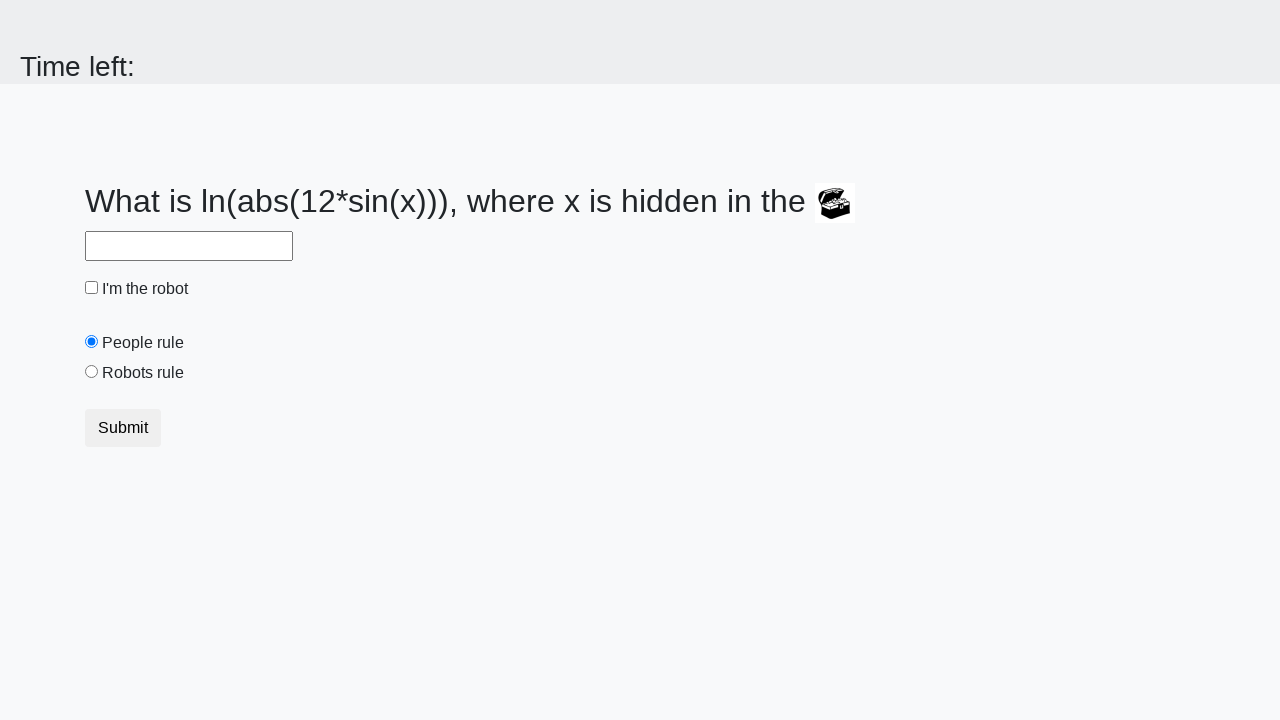

Waited for form submission processing
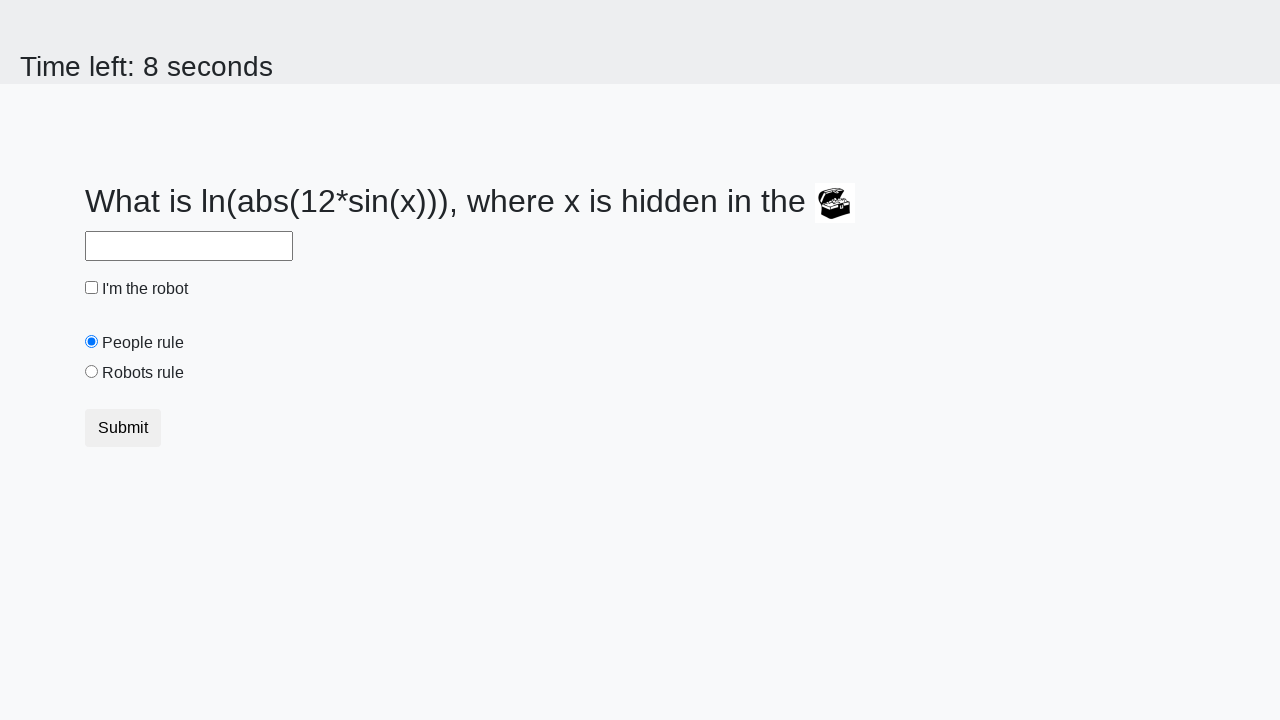

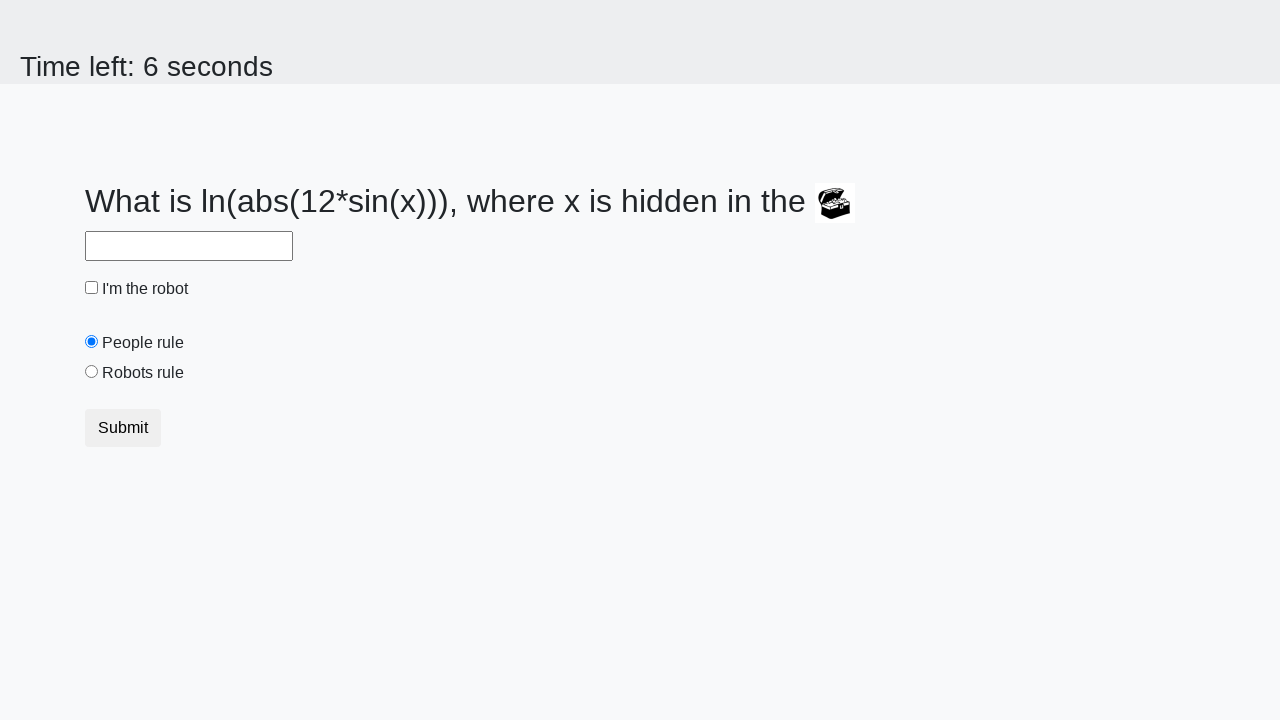